Tests keyboard key presses by sending SPACE and LEFT arrow keys to an input element and verifying the displayed result text confirms which key was pressed.

Starting URL: http://the-internet.herokuapp.com/key_presses

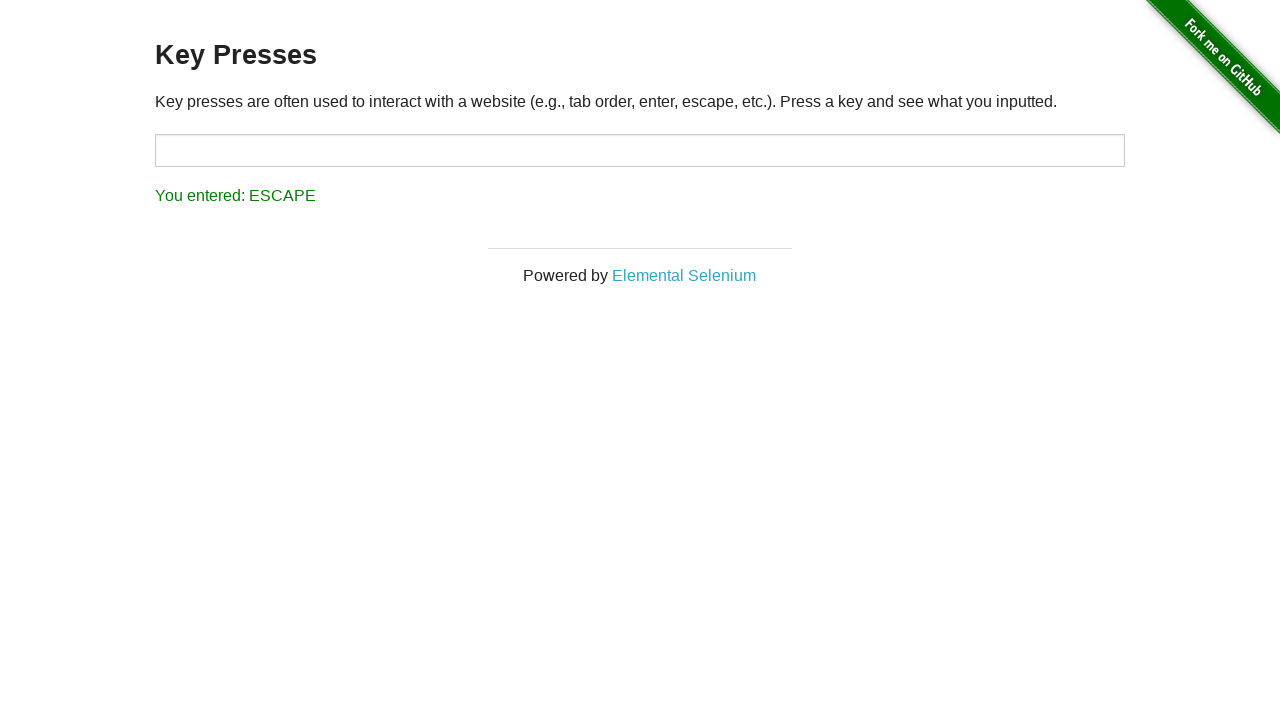

Pressed SPACE key on target input element on #target
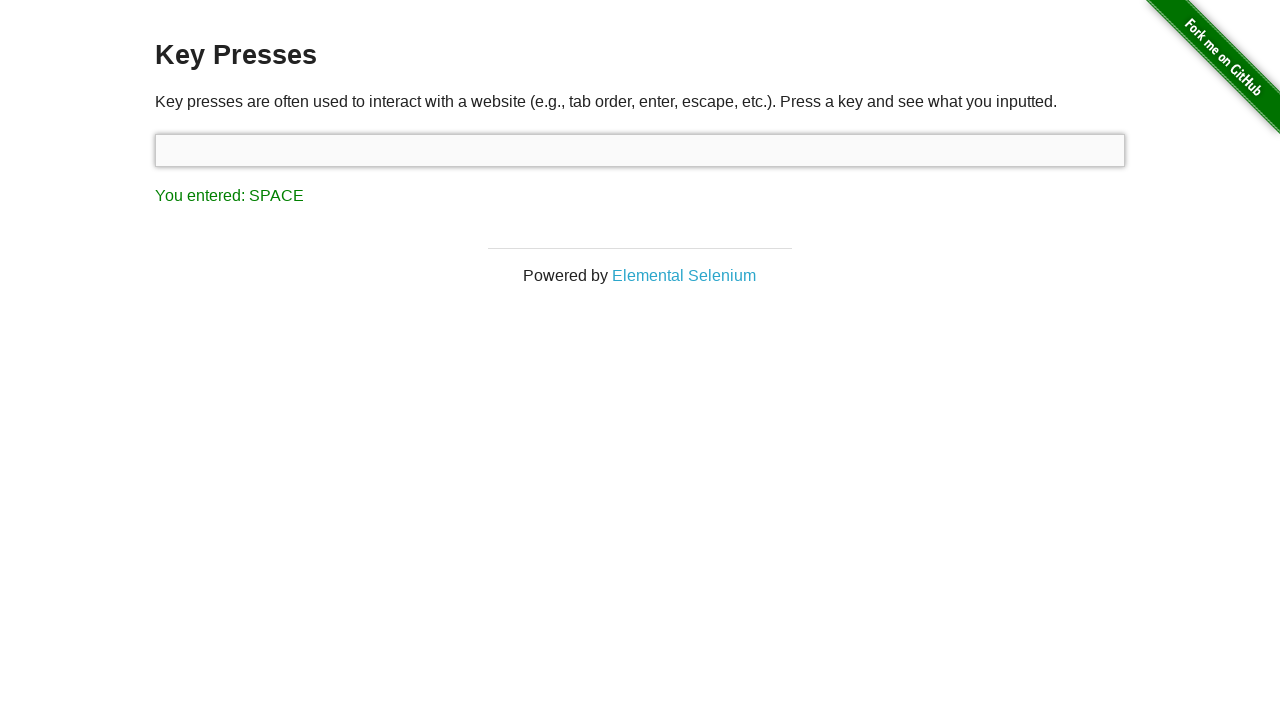

Result element loaded after SPACE key press
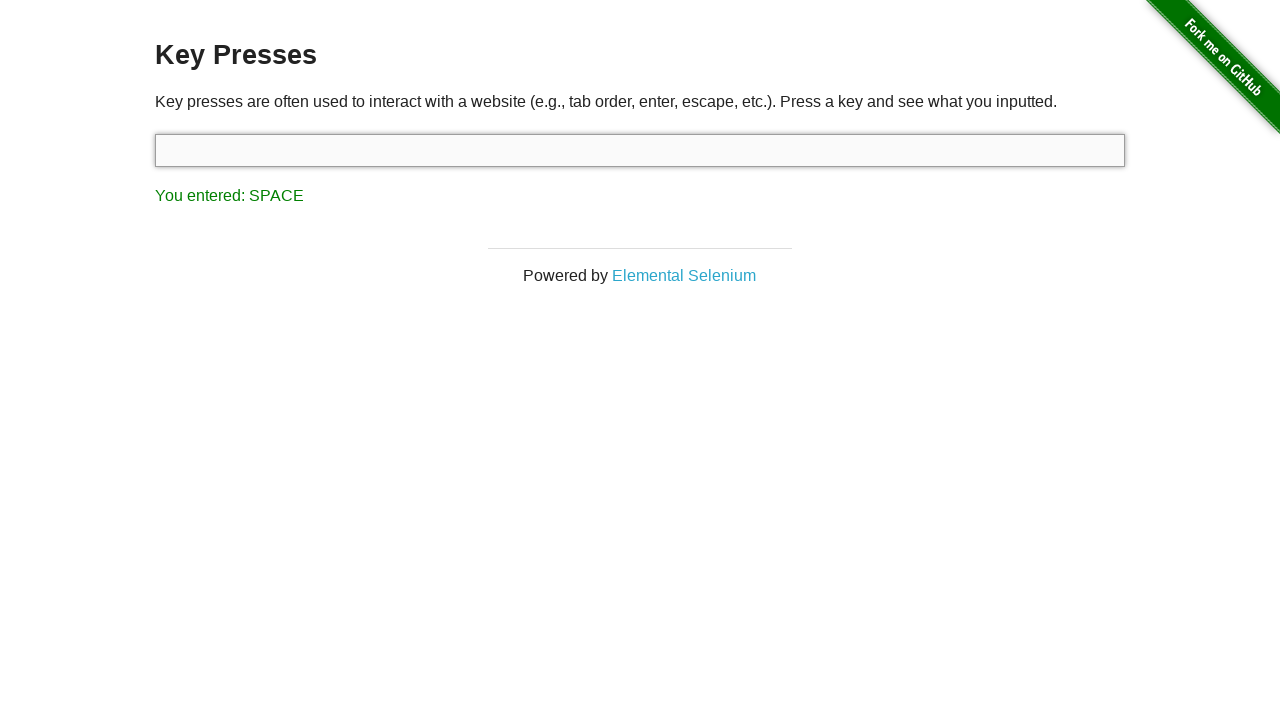

Retrieved result text from result element
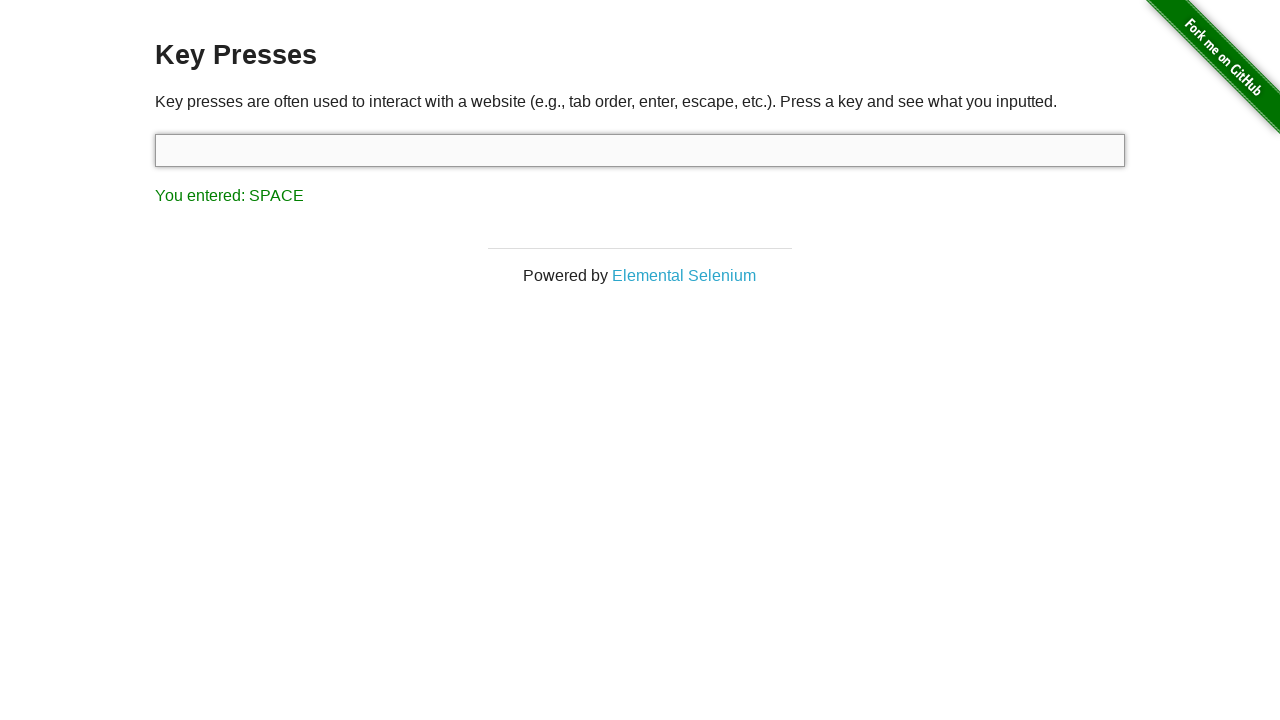

Verified result text confirms SPACE key was entered
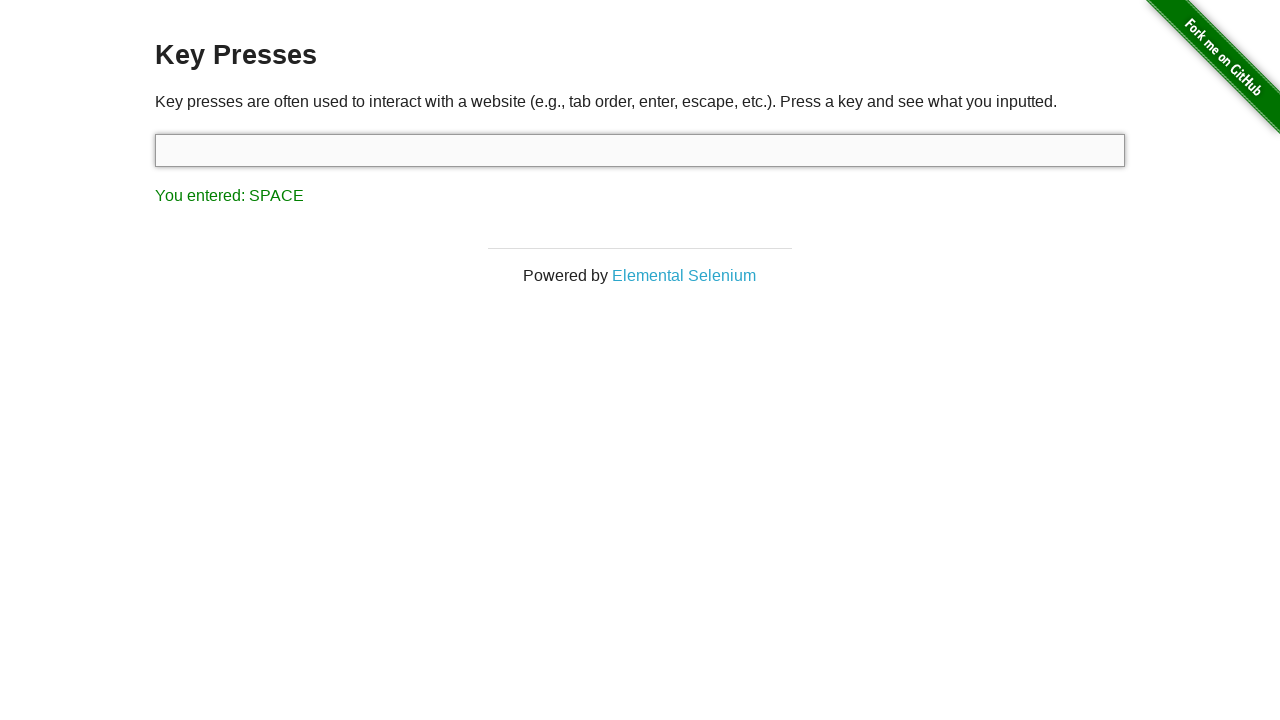

Pressed LEFT arrow key
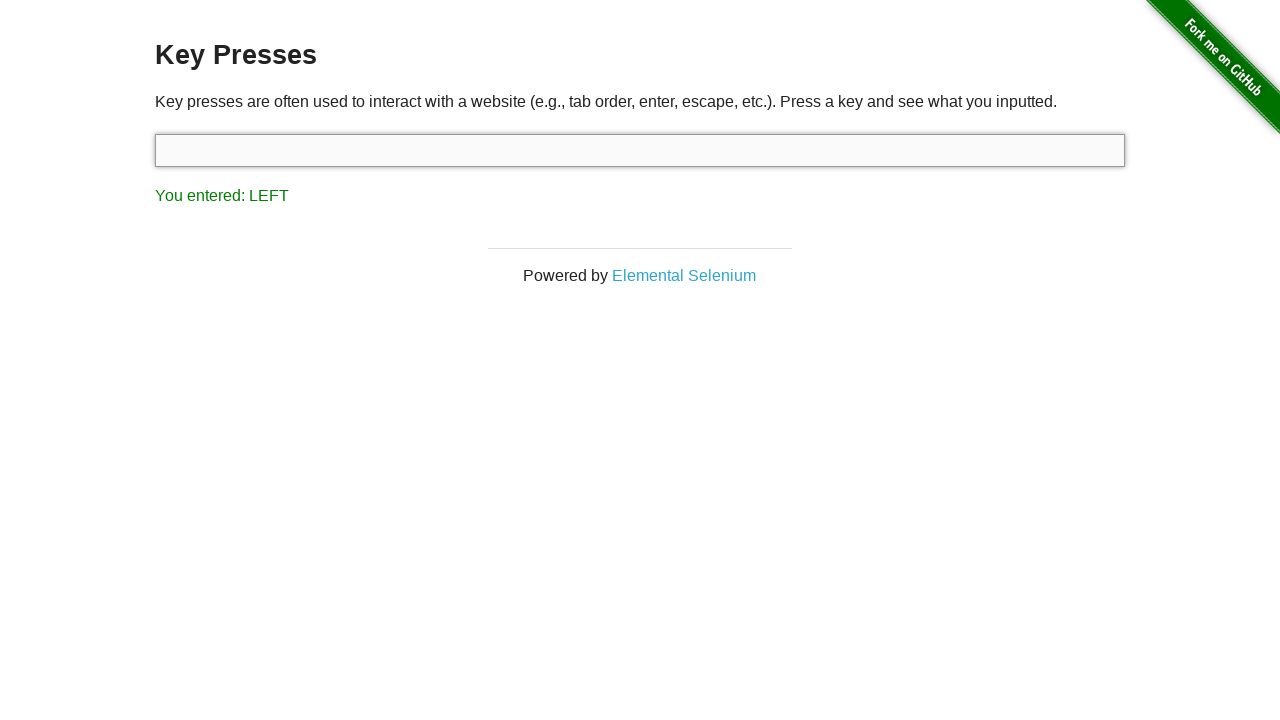

Retrieved result text from result element after LEFT arrow press
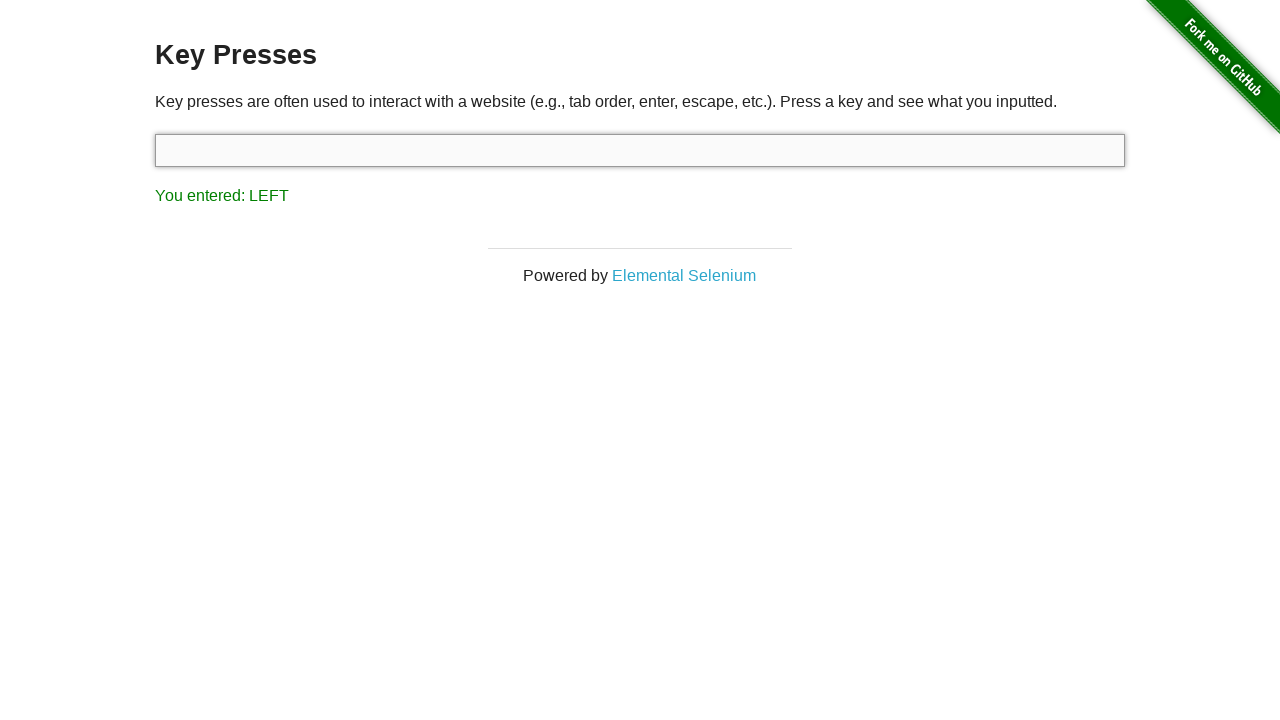

Verified result text confirms LEFT arrow key was entered
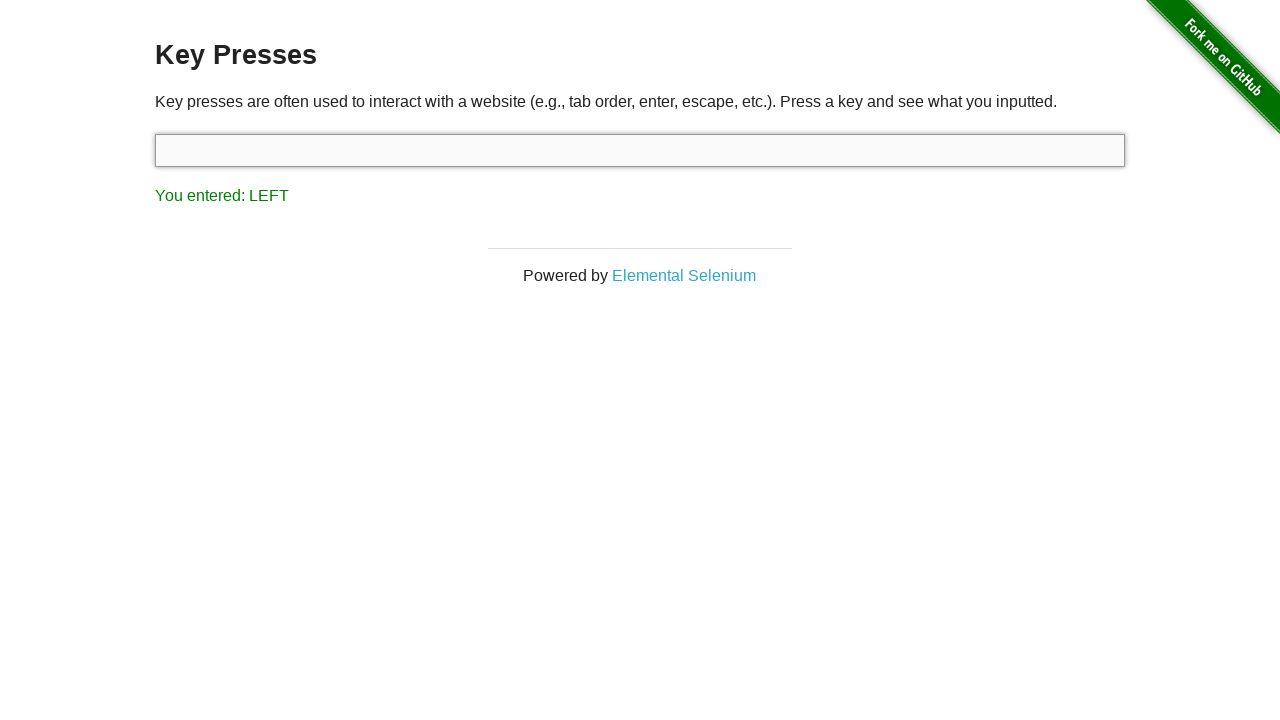

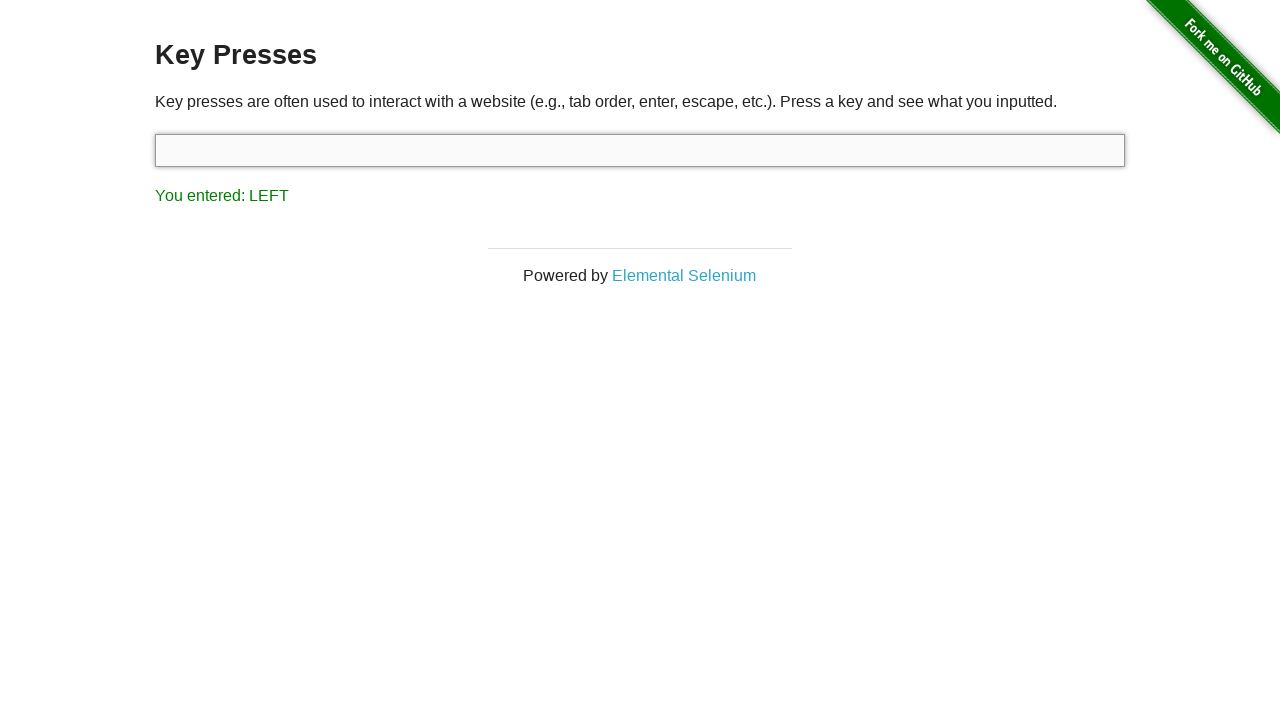